Navigates to tiki.vn (Vietnamese e-commerce site) and retrieves the page title to verify the page loaded correctly

Starting URL: https://tiki.vn

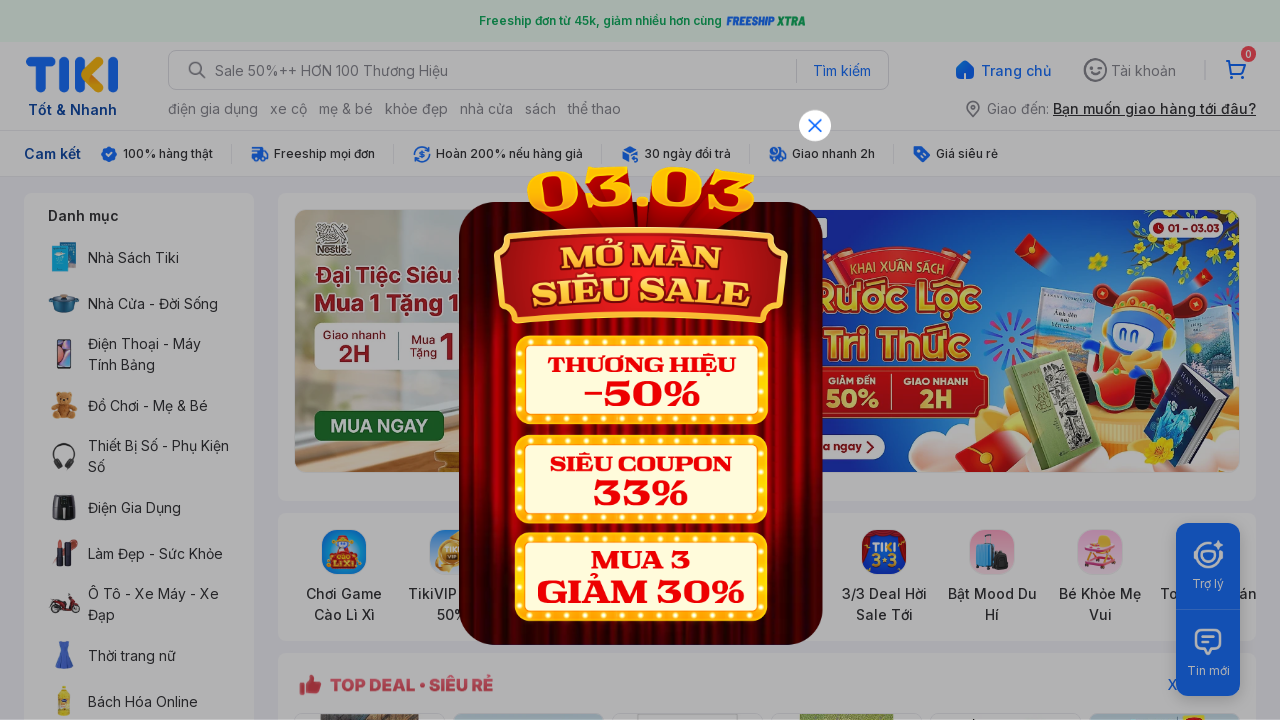

Navigated to https://tiki.vn
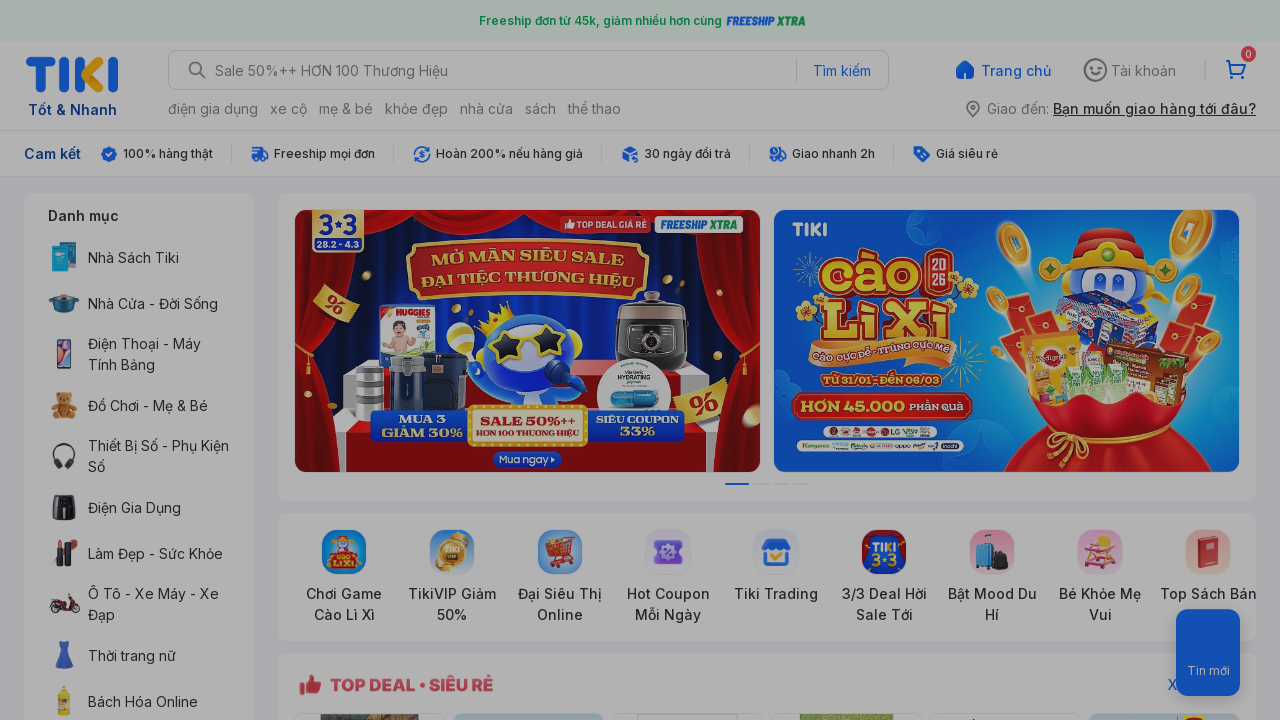

Page loaded - domcontentloaded state reached
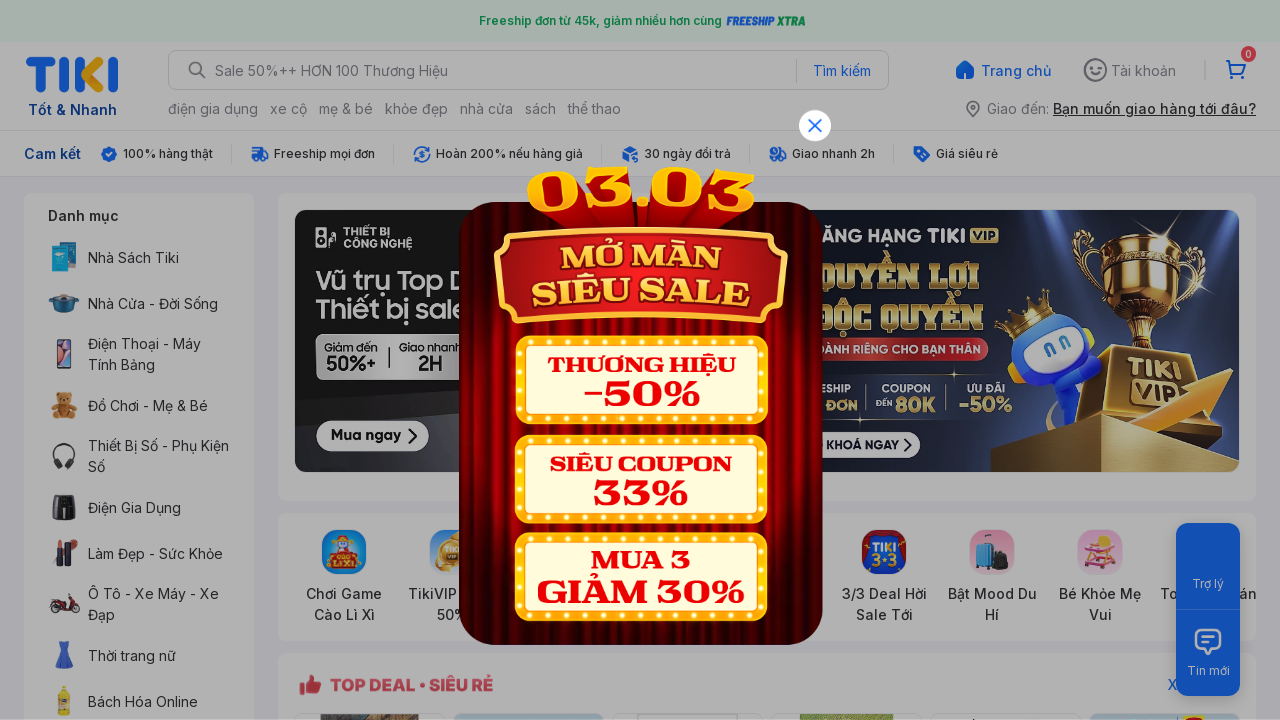

Retrieved page title: 'Tiki - Mua hàng online giá tốt, hàng chuẩn, ship nhanh'
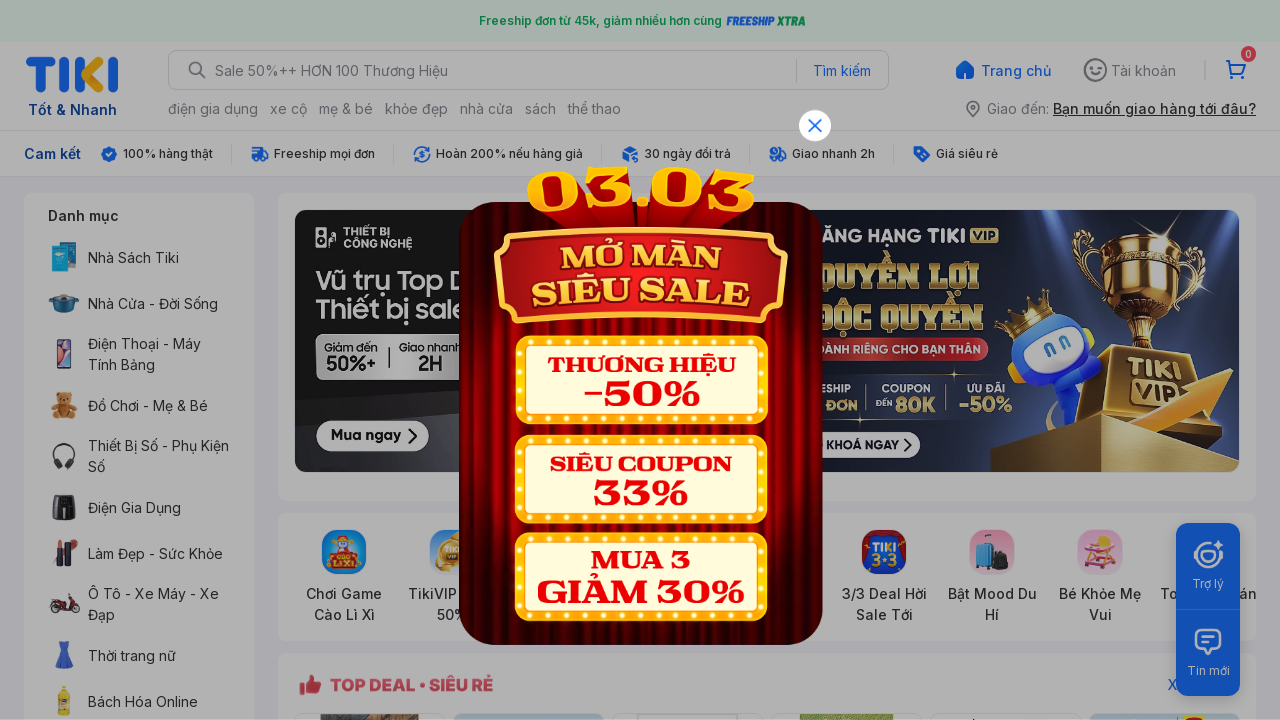

Verified page title is not empty
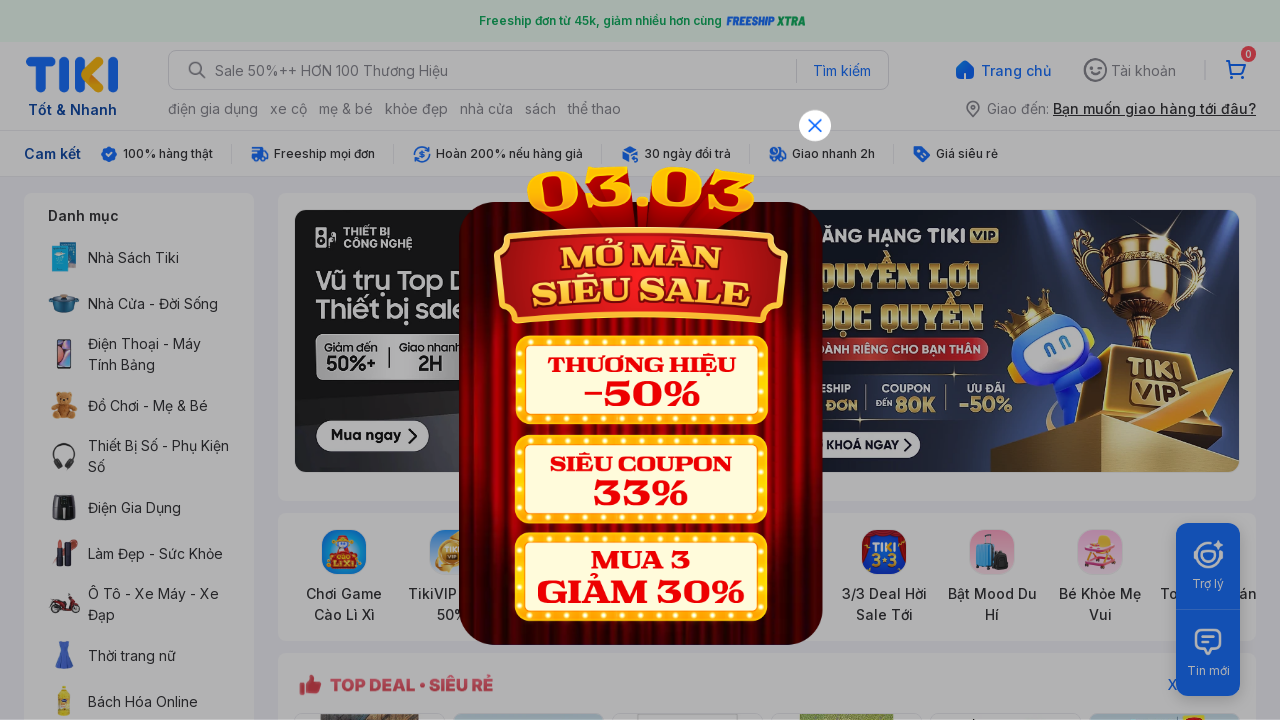

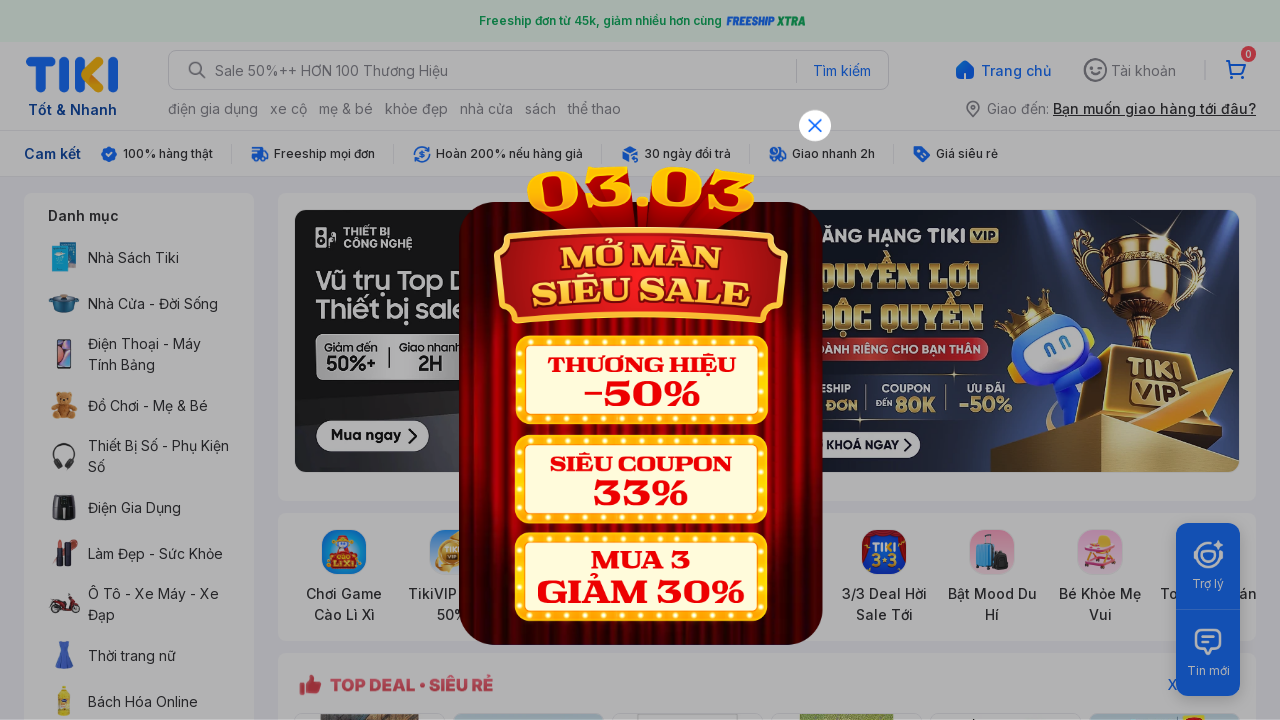